Tests interaction with a practice form by scrolling to the bottom of the page and clicking on hobby checkboxes

Starting URL: https://www.tutorialspoint.com/selenium/practice/selenium_automation_practice.php

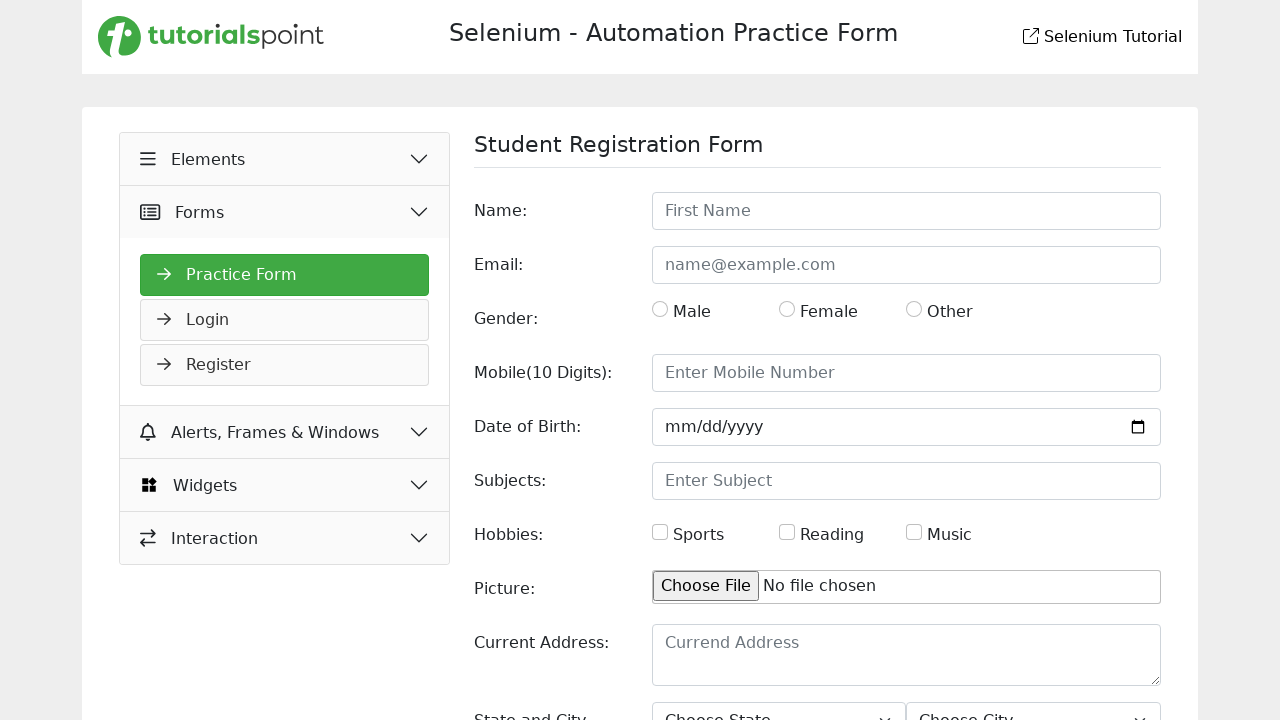

Scrolled to the bottom of the page
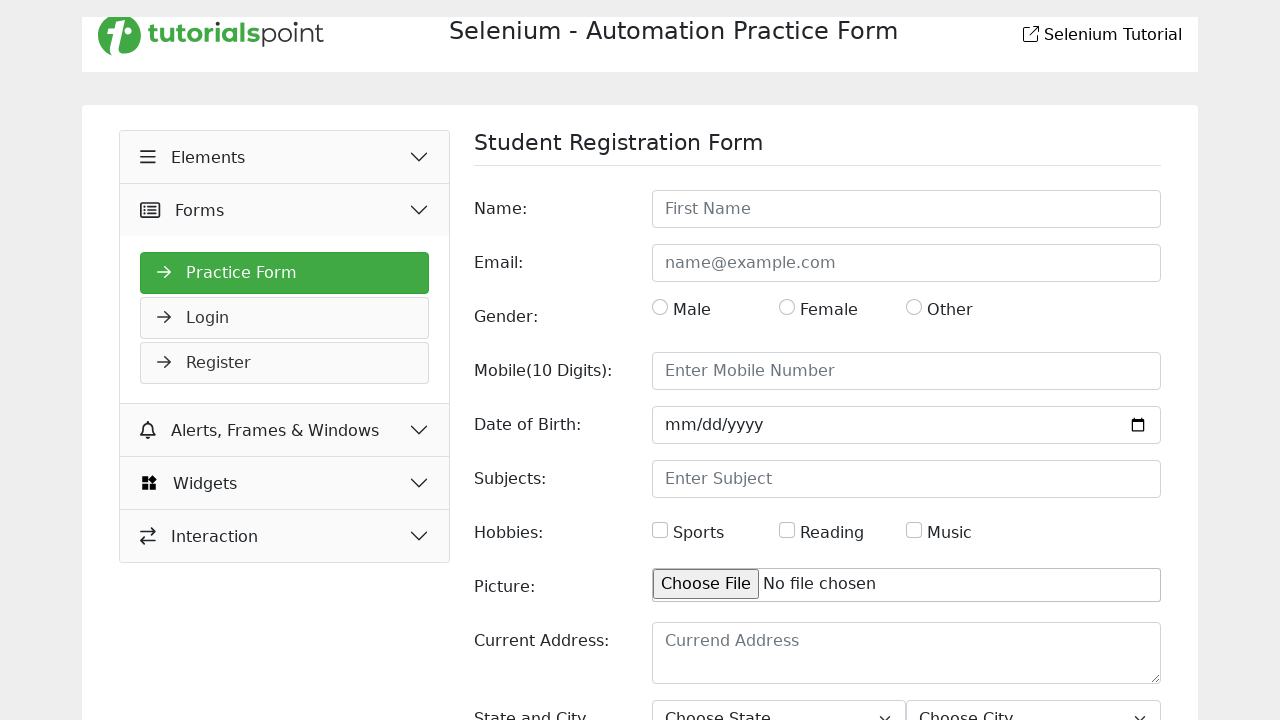

Clicked on the hobbies checkbox at (660, 378) on input#hobbies
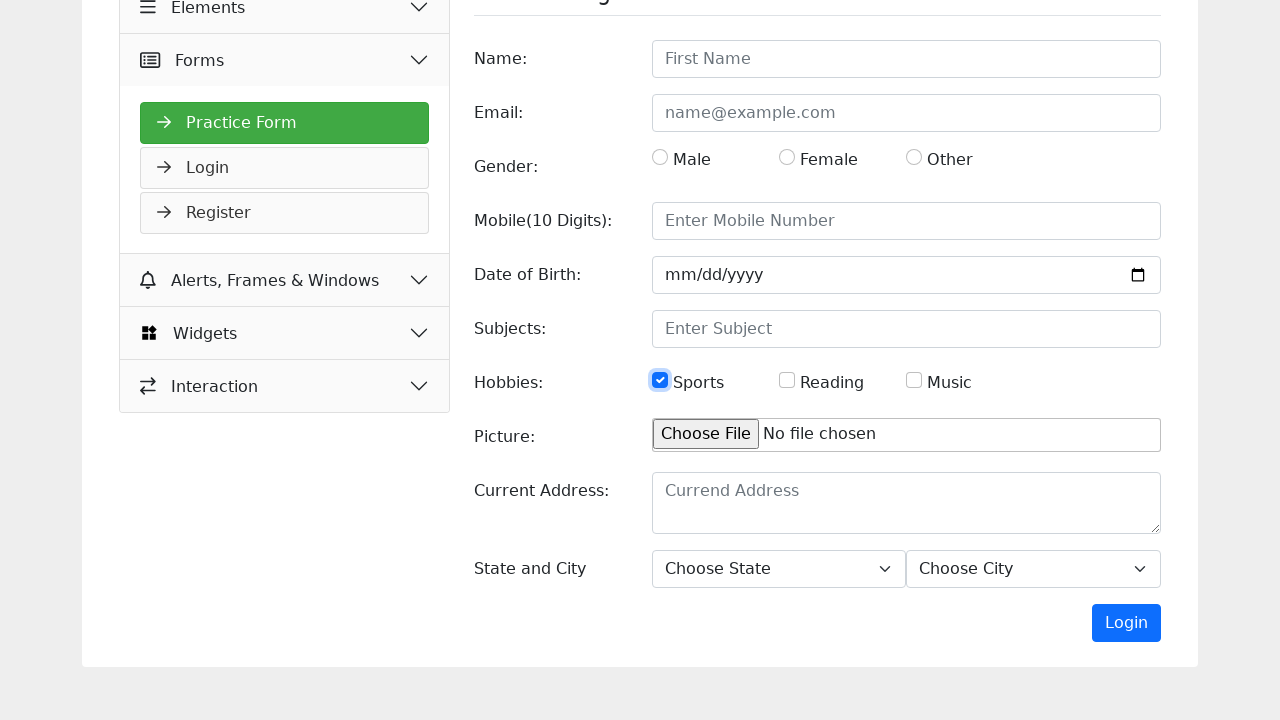

Clicked on another form element at (787, 532) on xpath=//div[7]//div[1]//div[1]//div[2]//input[1]
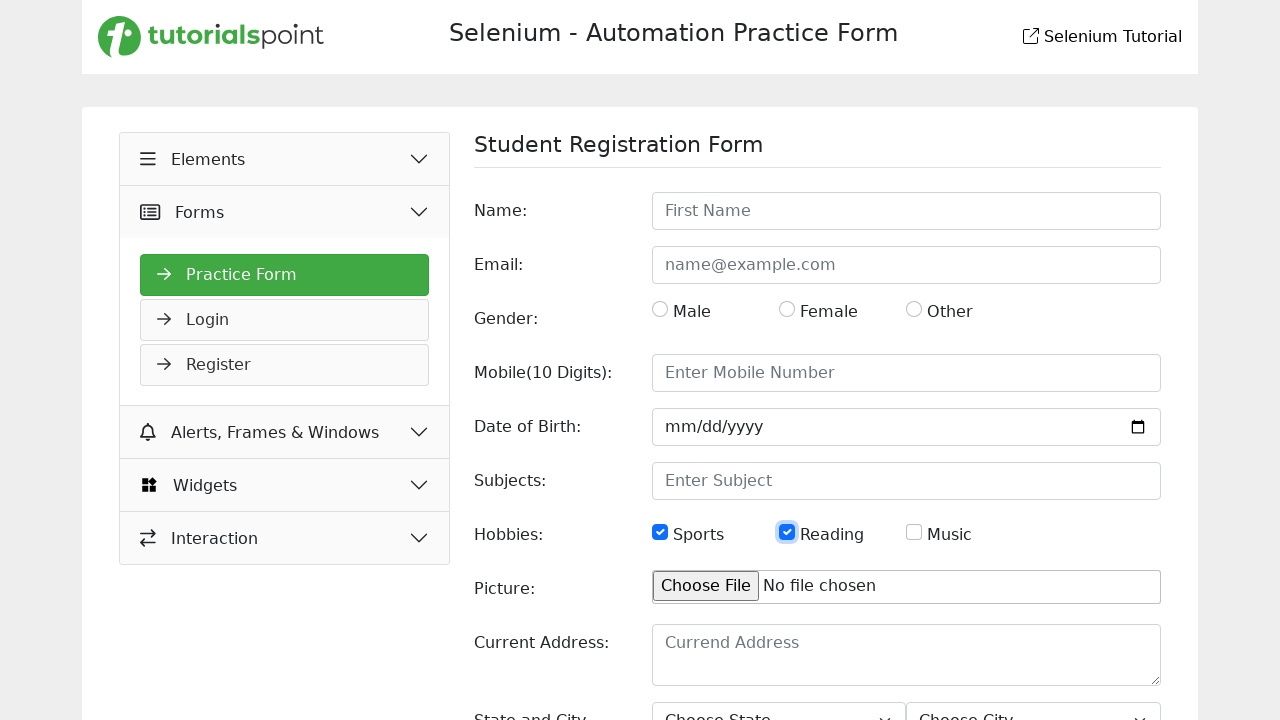

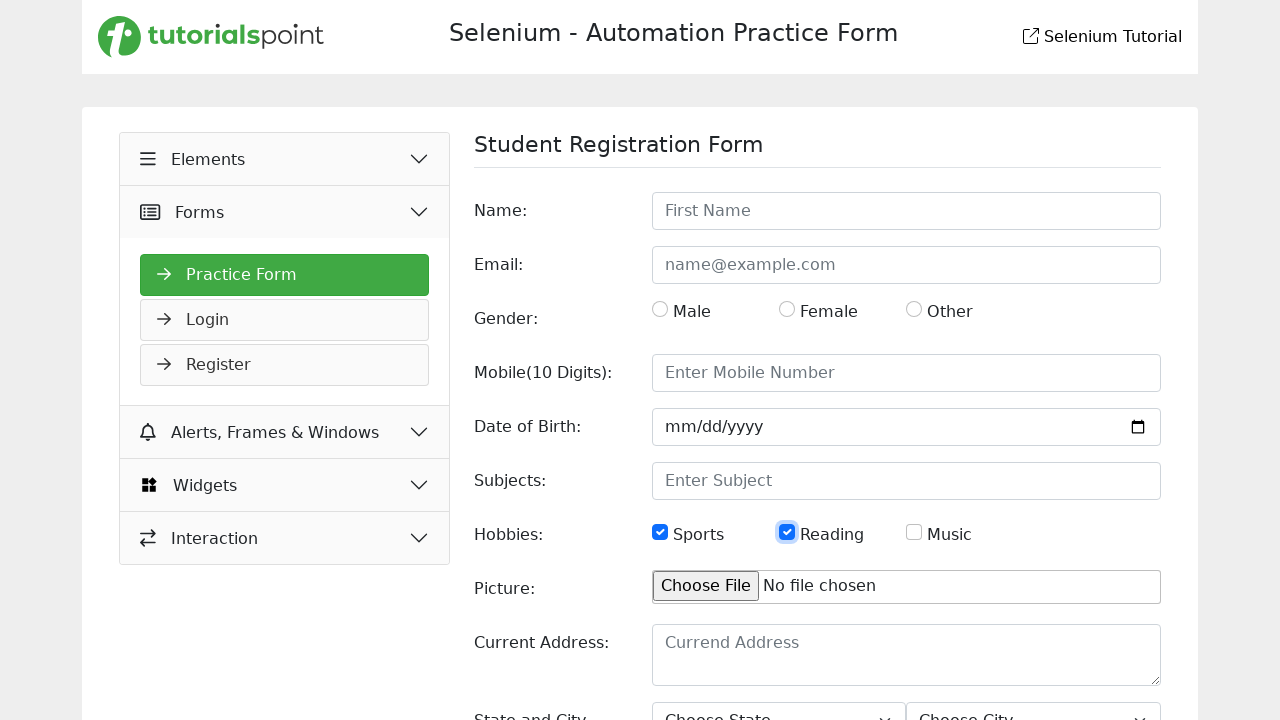